Tests for keyboard trap accessibility issue by tabbing through elements on a webpage to ensure users can navigate without getting stuck

Starting URL: https://example.com

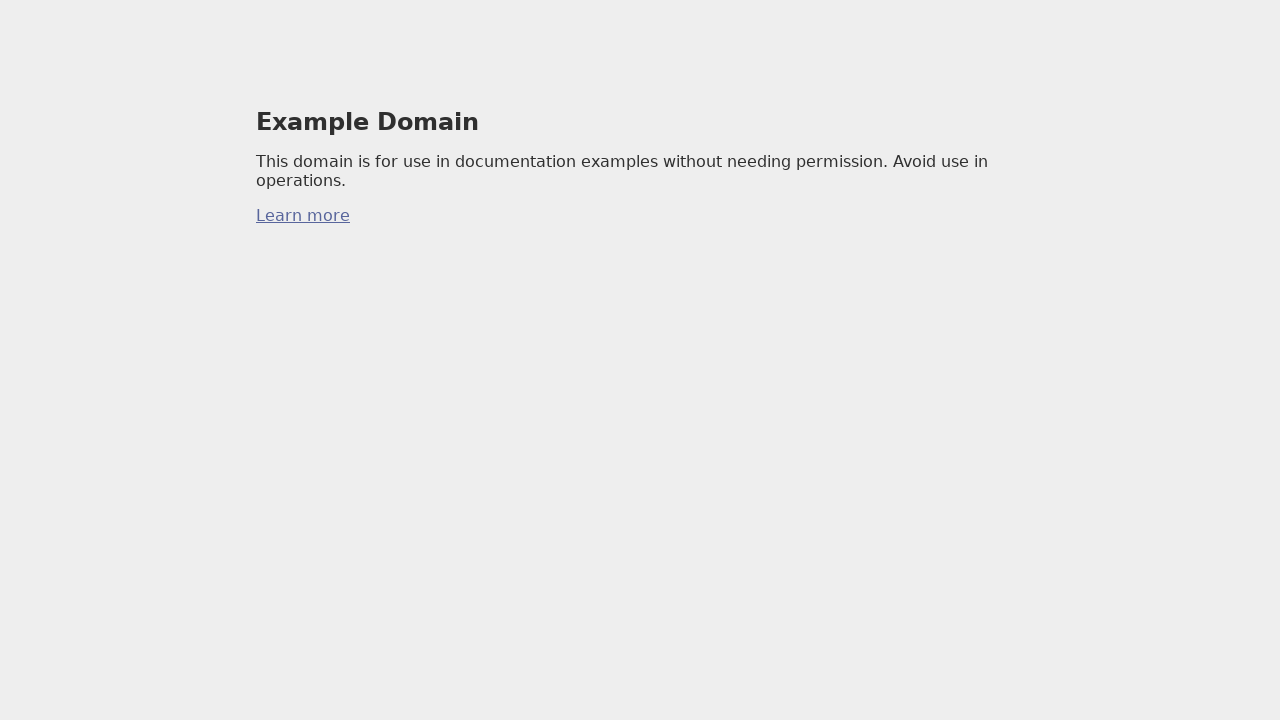

Retrieved the initially focused element on the page
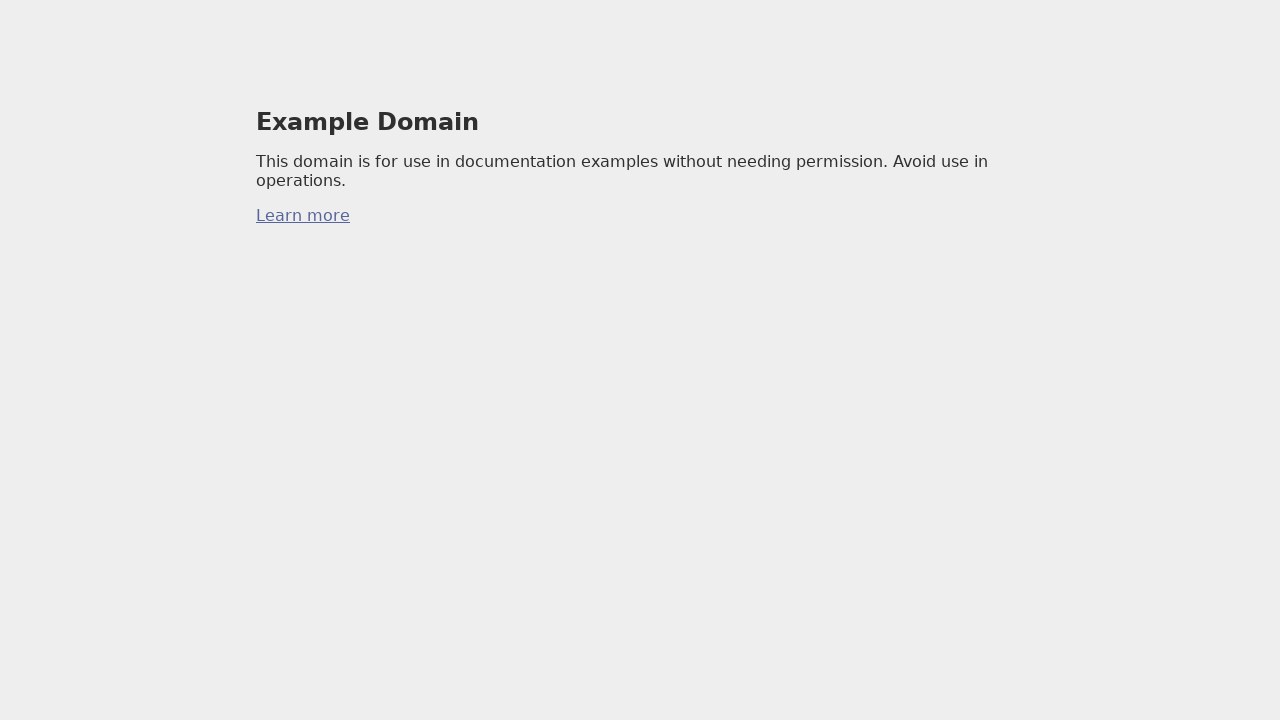

Retrieved the currently active element during keyboard navigation
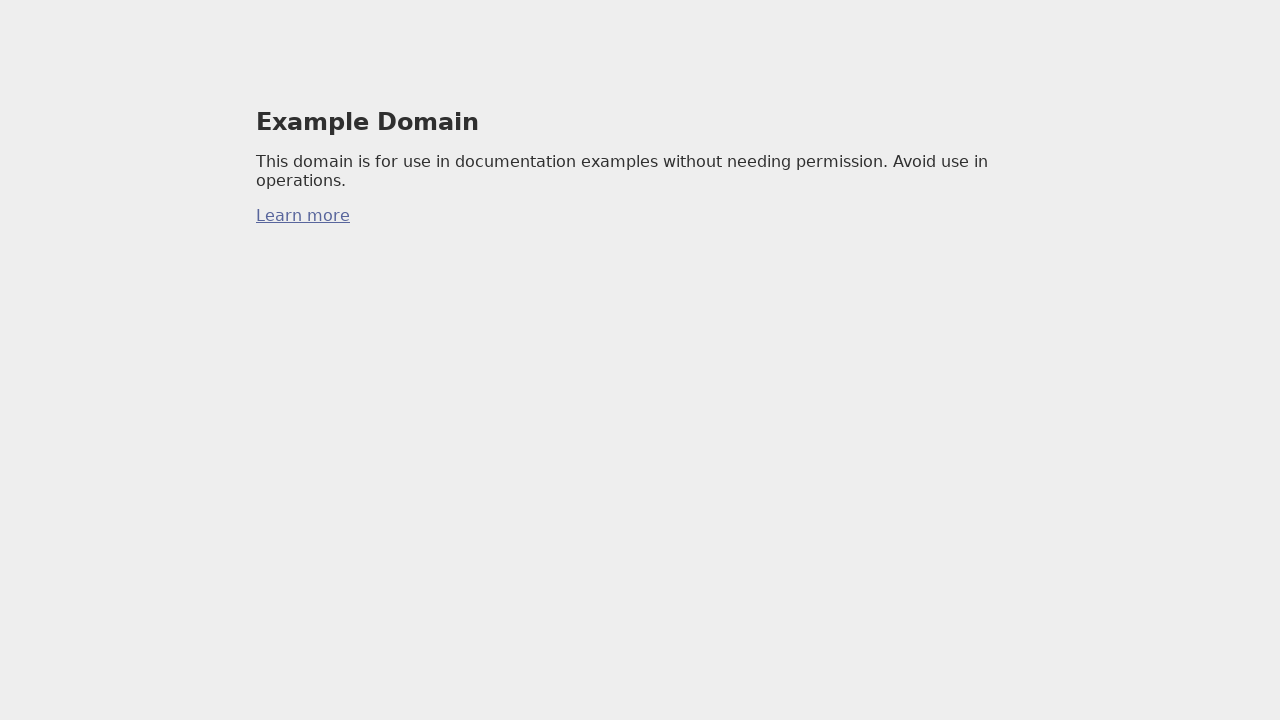

Pressed Tab key to navigate to the next focusable element
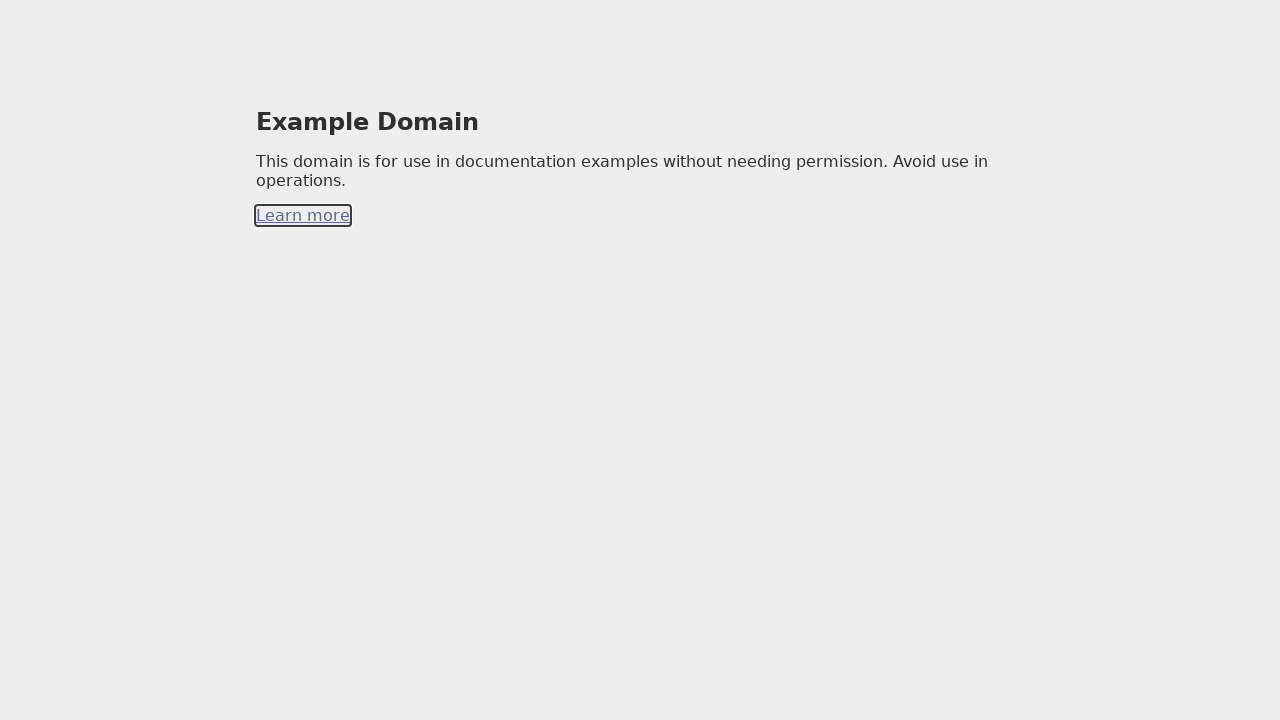

Retrieved current element to check if keyboard focus has cycled back to the initial element
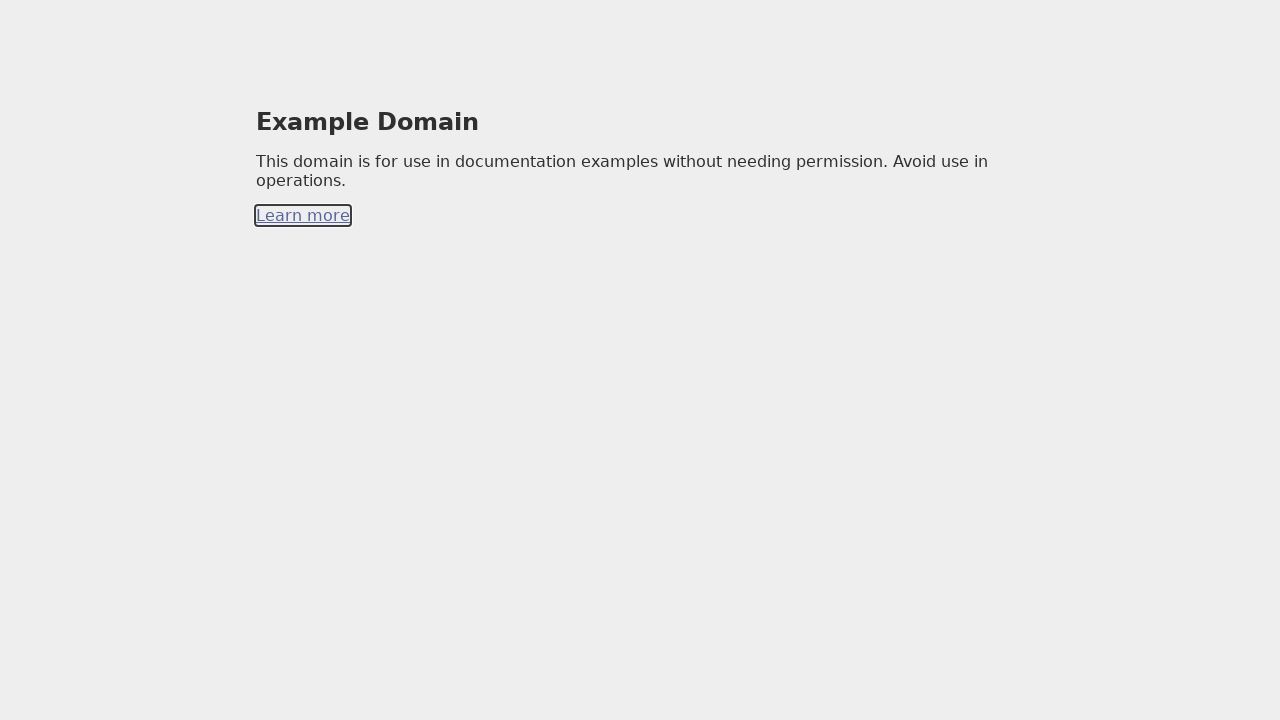

Retrieved the currently active element during keyboard navigation
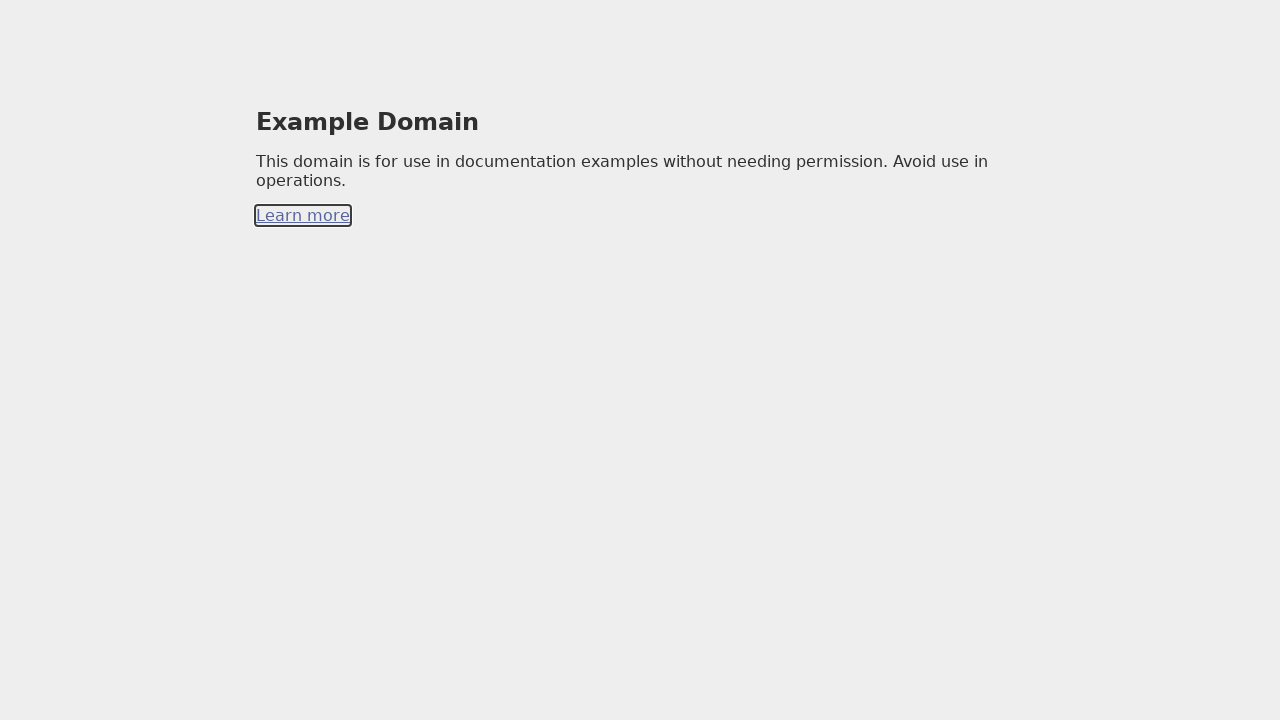

Pressed Tab key to navigate to the next focusable element
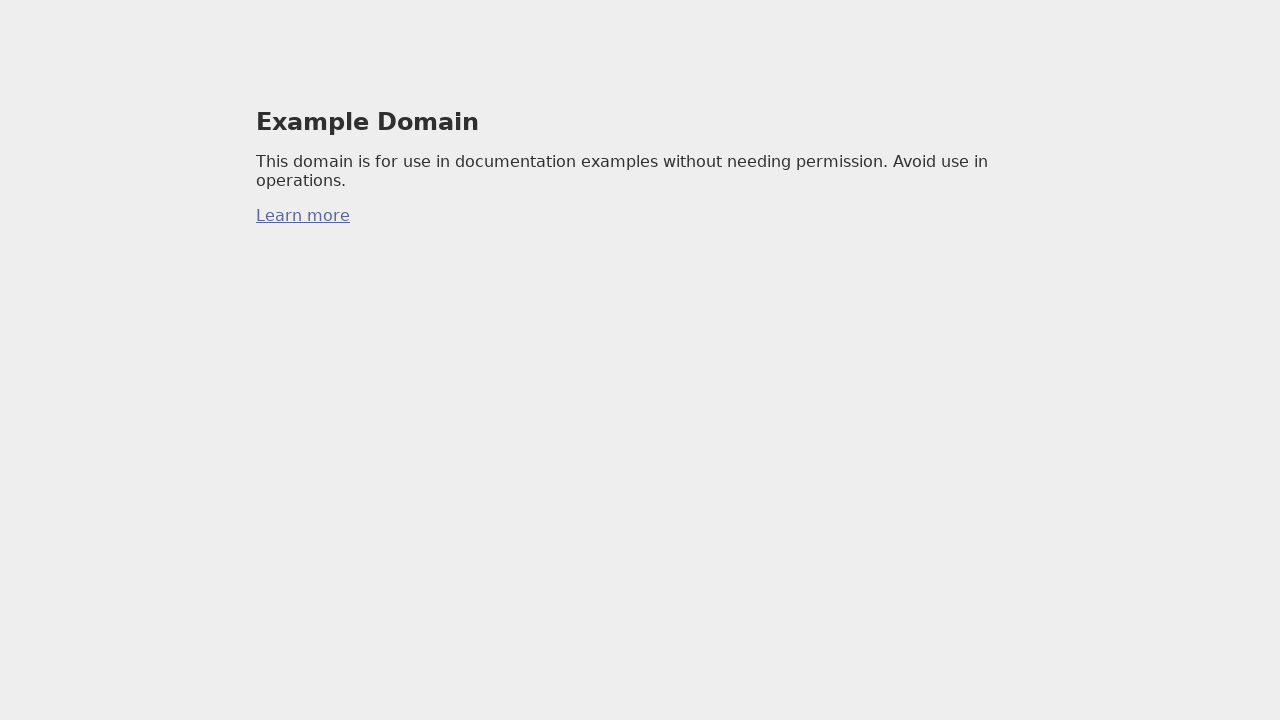

Retrieved current element to check if keyboard focus has cycled back to the initial element
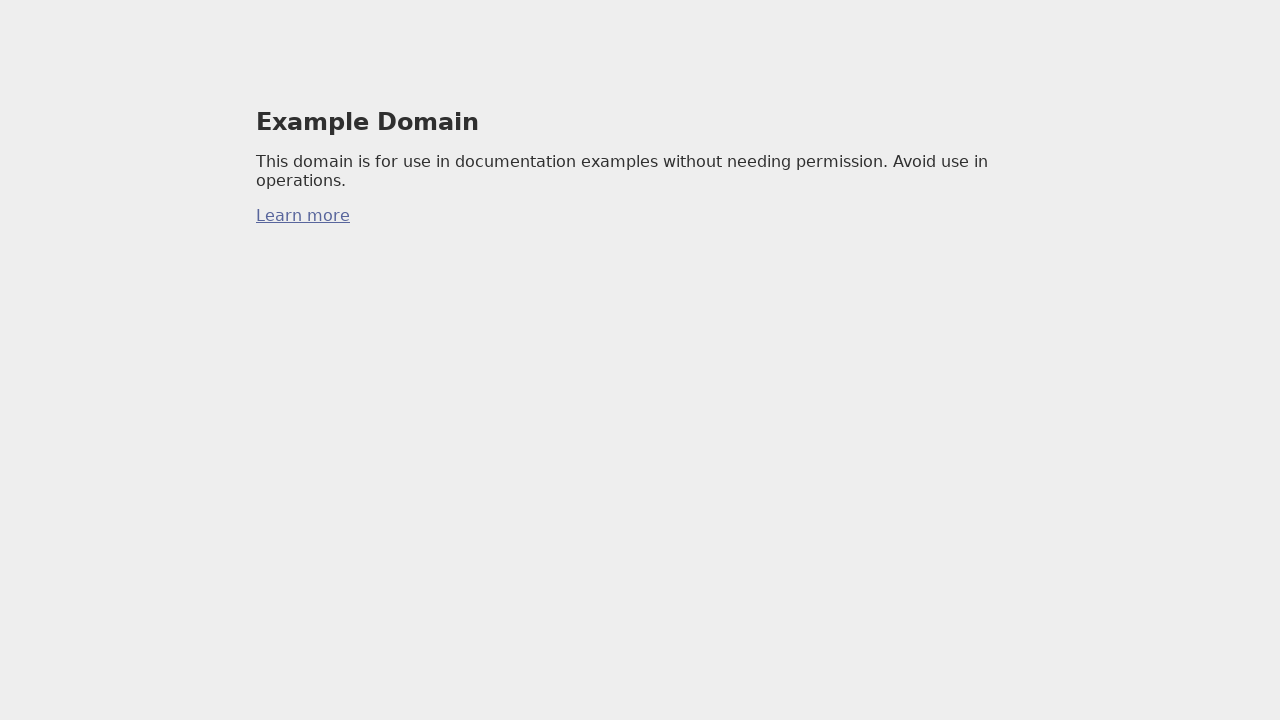

Keyboard focus has successfully cycled back to the initial element - no keyboard trap detected
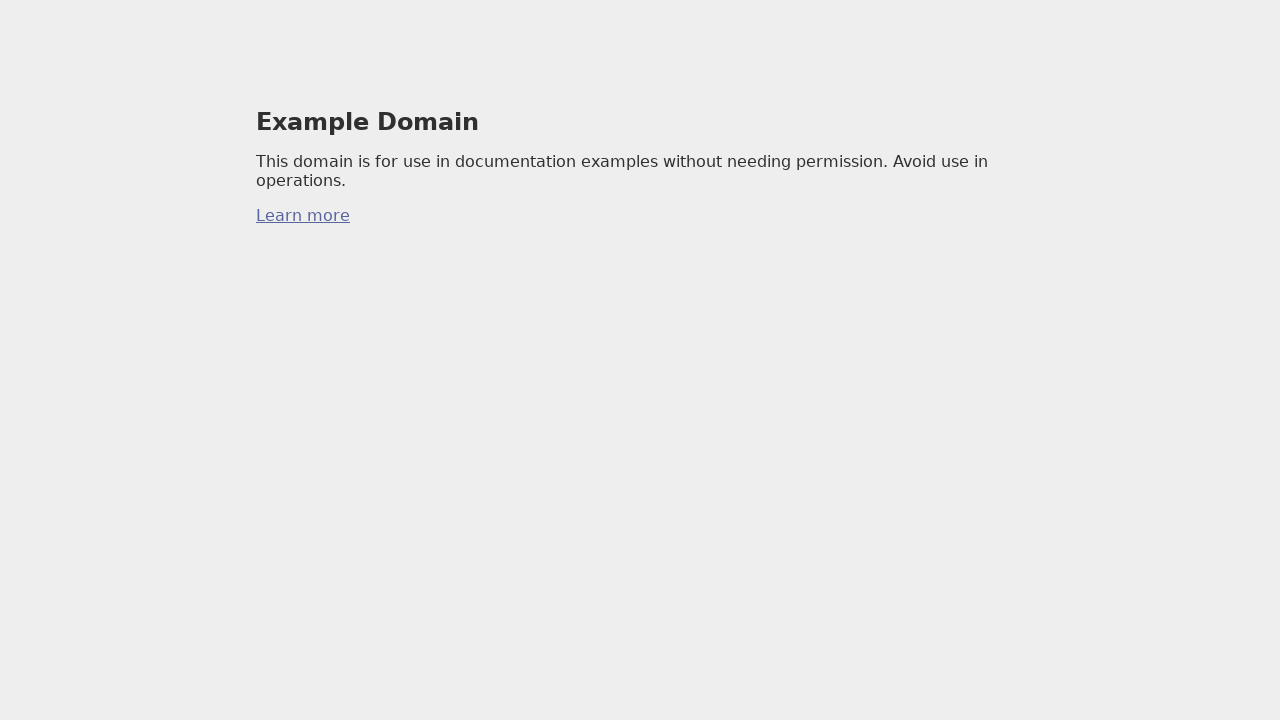

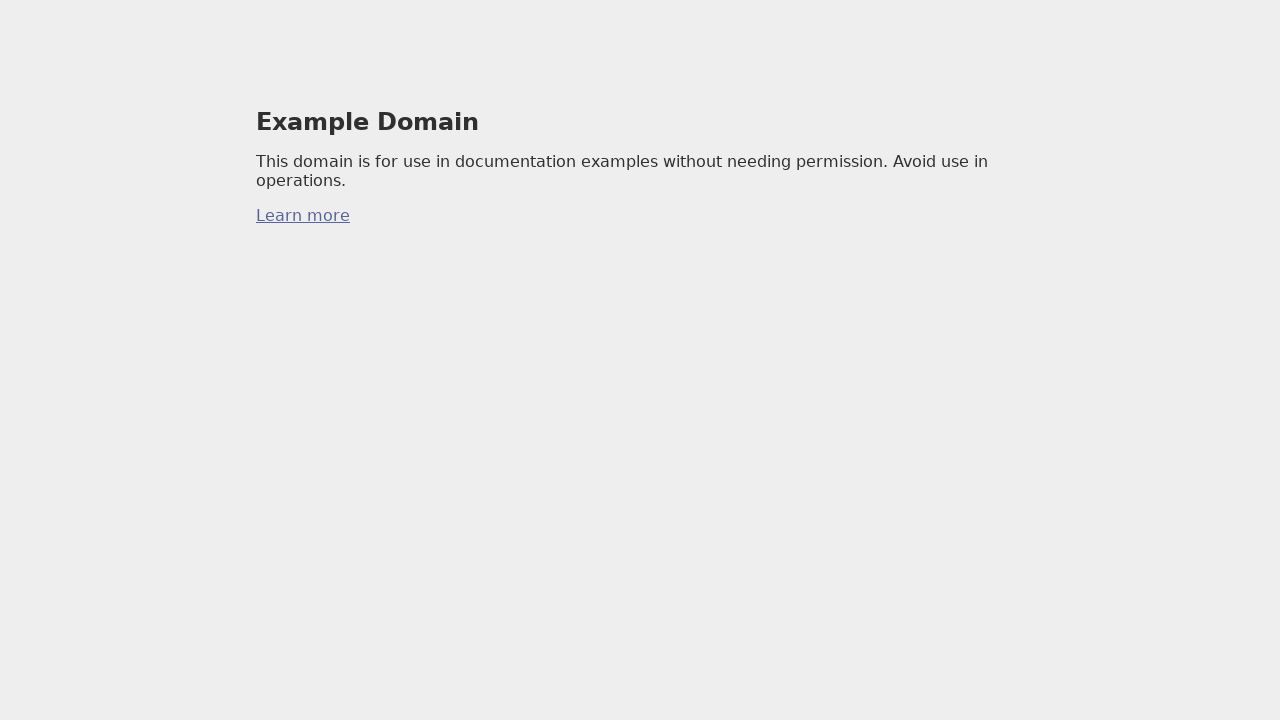